Tests clicking a button on the actions page by clicking the "Click on me" button

Starting URL: https://www.techglobal-training.com/frontend/actions

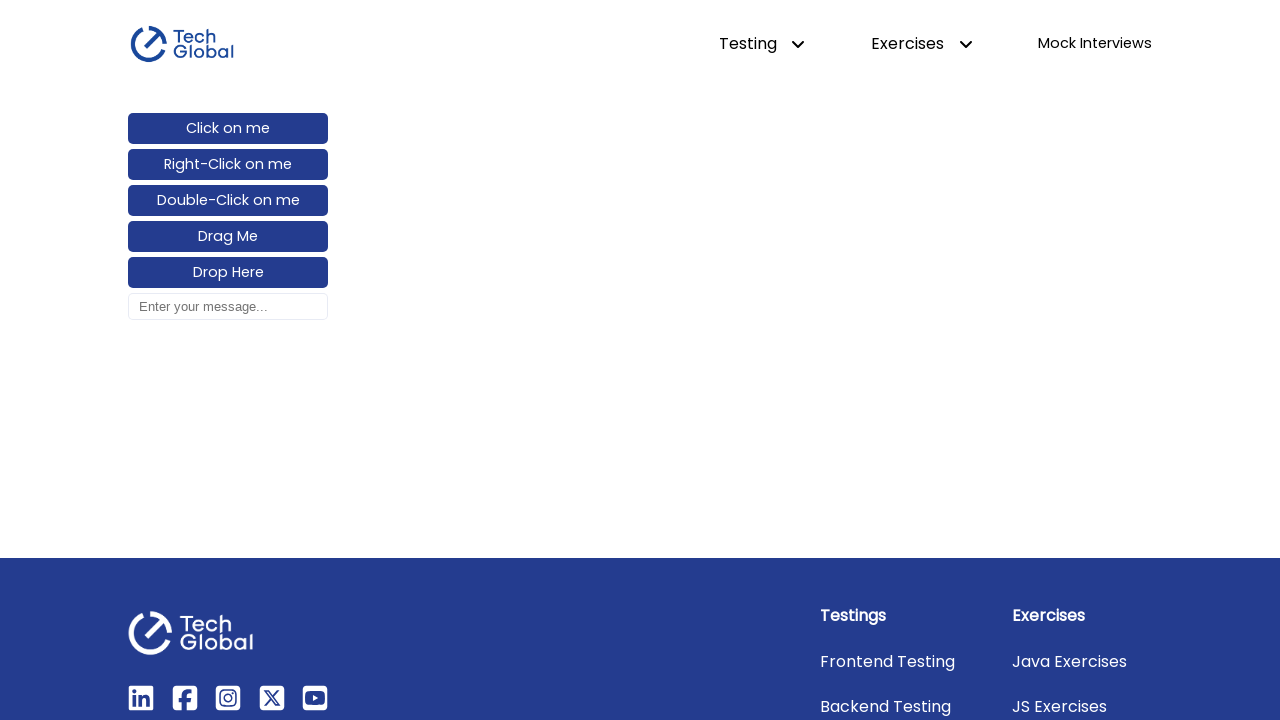

Navigated to the actions page
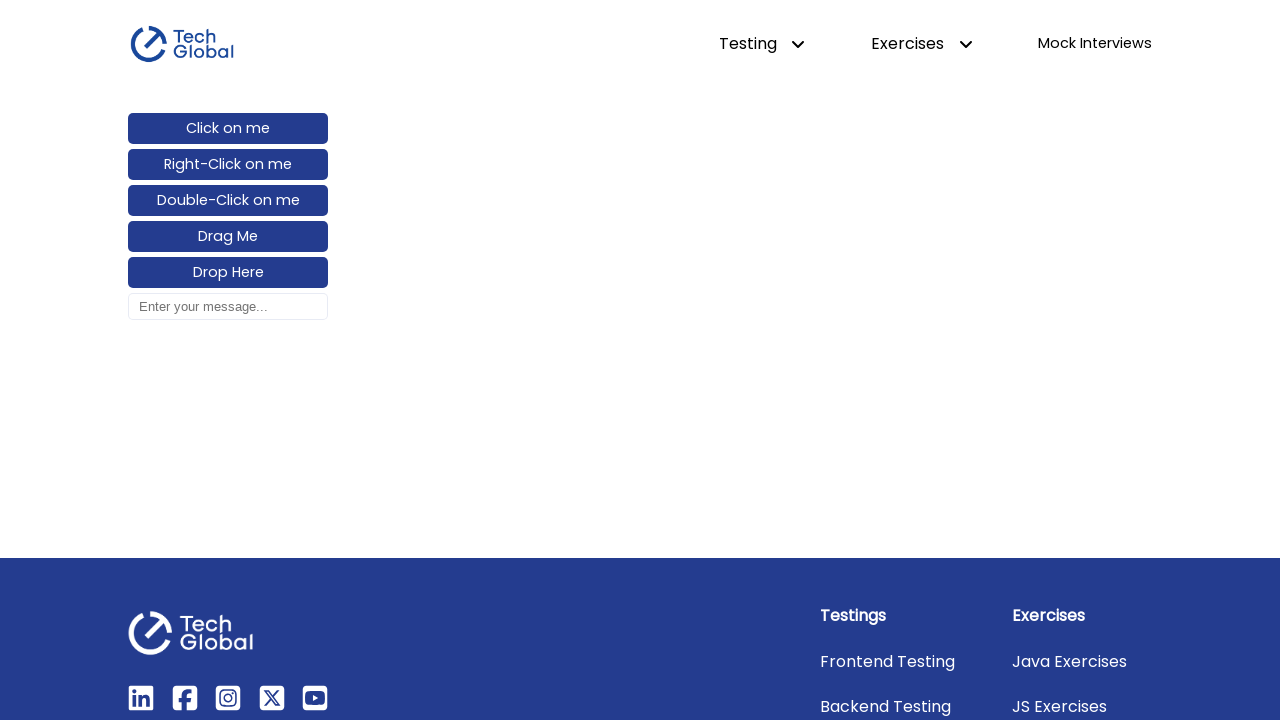

Clicked the 'Click on me' button at (228, 129) on internal:role=button[name="Click on me"s]
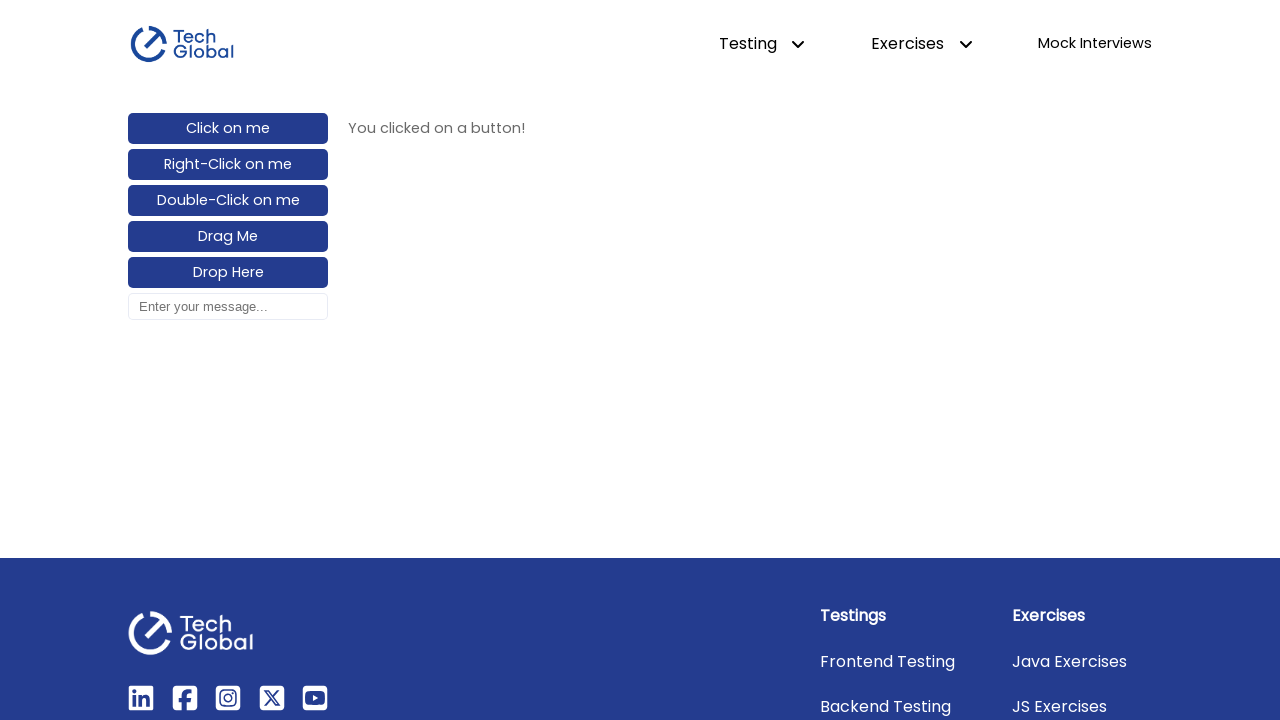

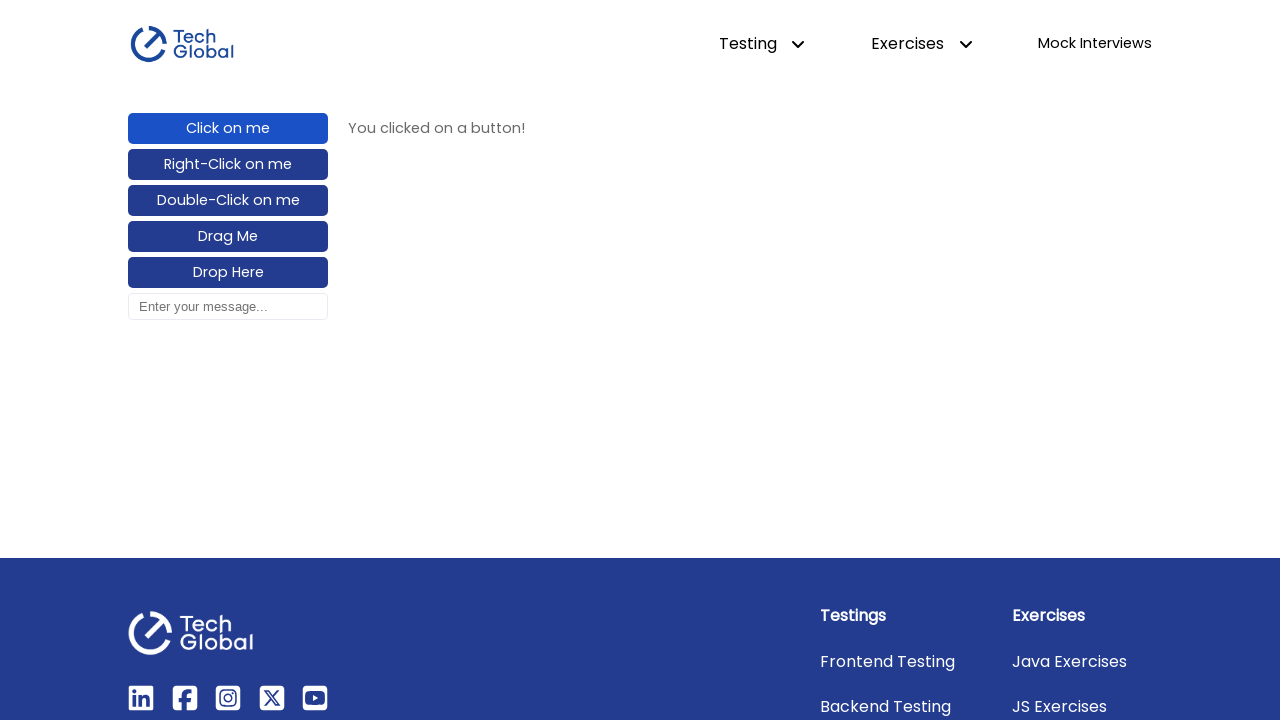